Tests editing a todo and discarding changes by pressing Escape key

Starting URL: https://todomvc.com/examples/typescript-angular/#/

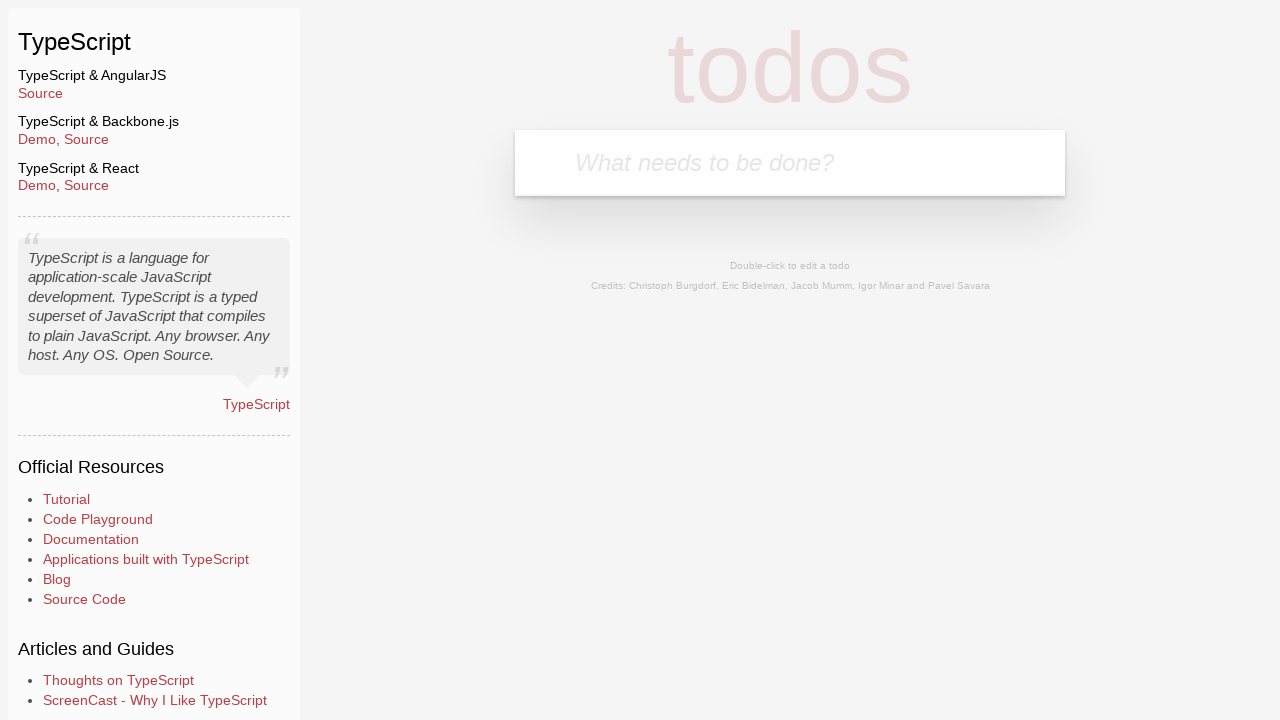

Filled new todo input with 'Lorem' on .new-todo
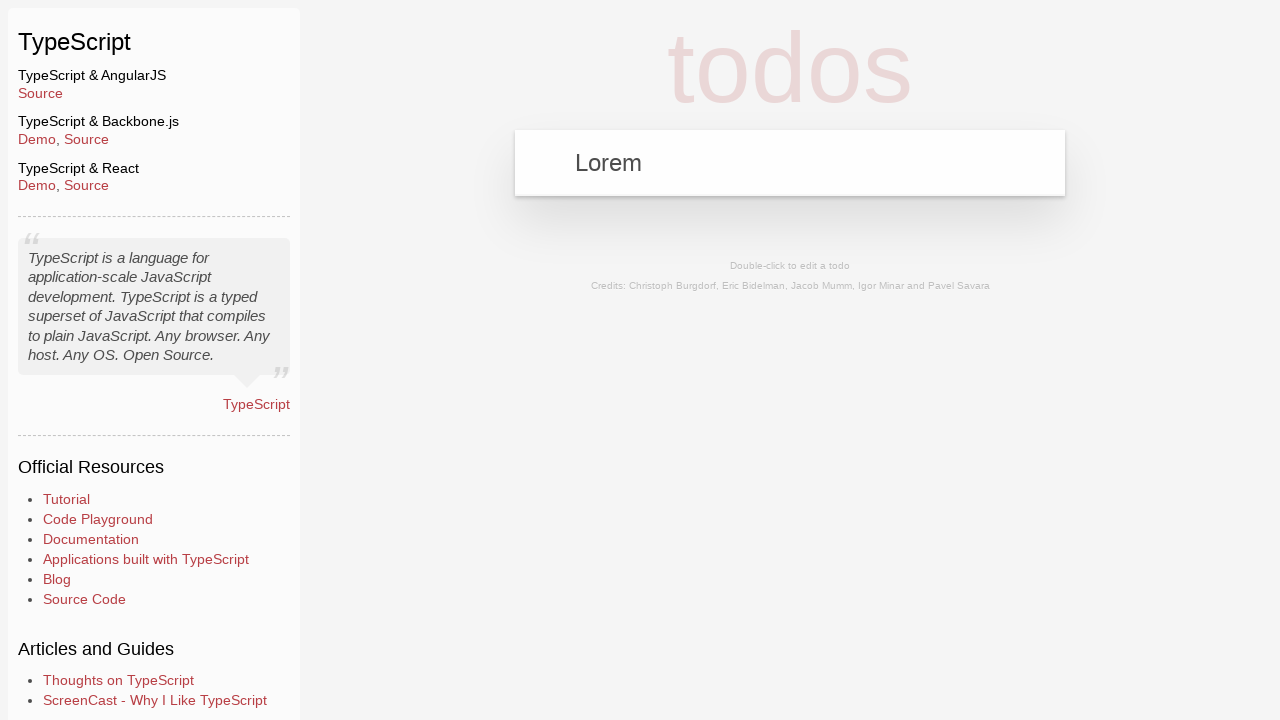

Pressed Enter to create new todo on .new-todo
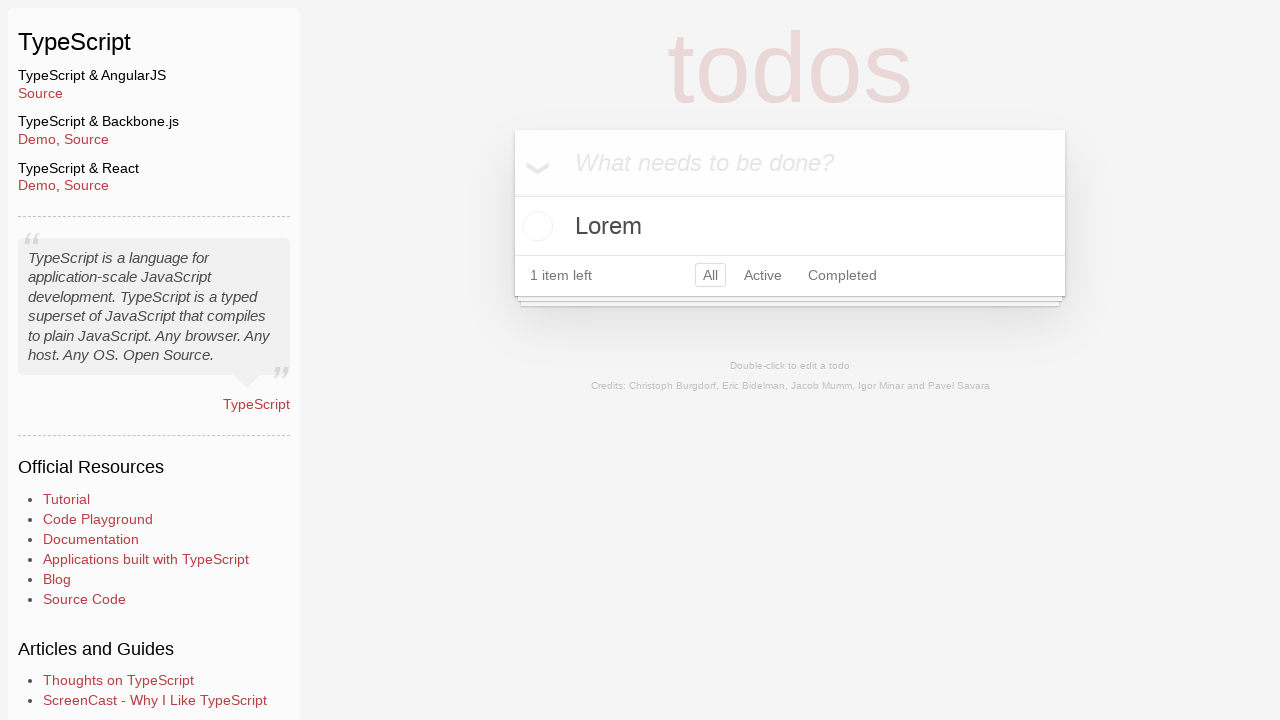

Double-clicked on todo to enter edit mode at (790, 226) on text=Lorem
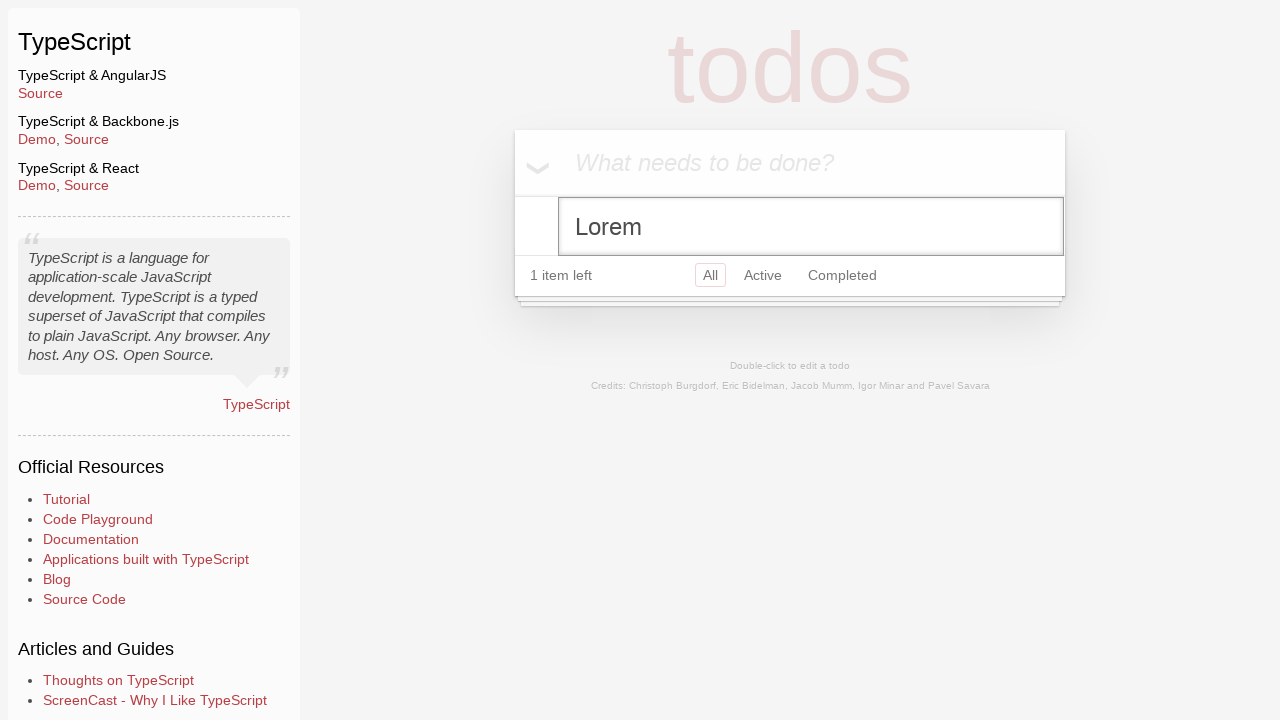

Filled edit field with 'Ipsum' as new text on .edit
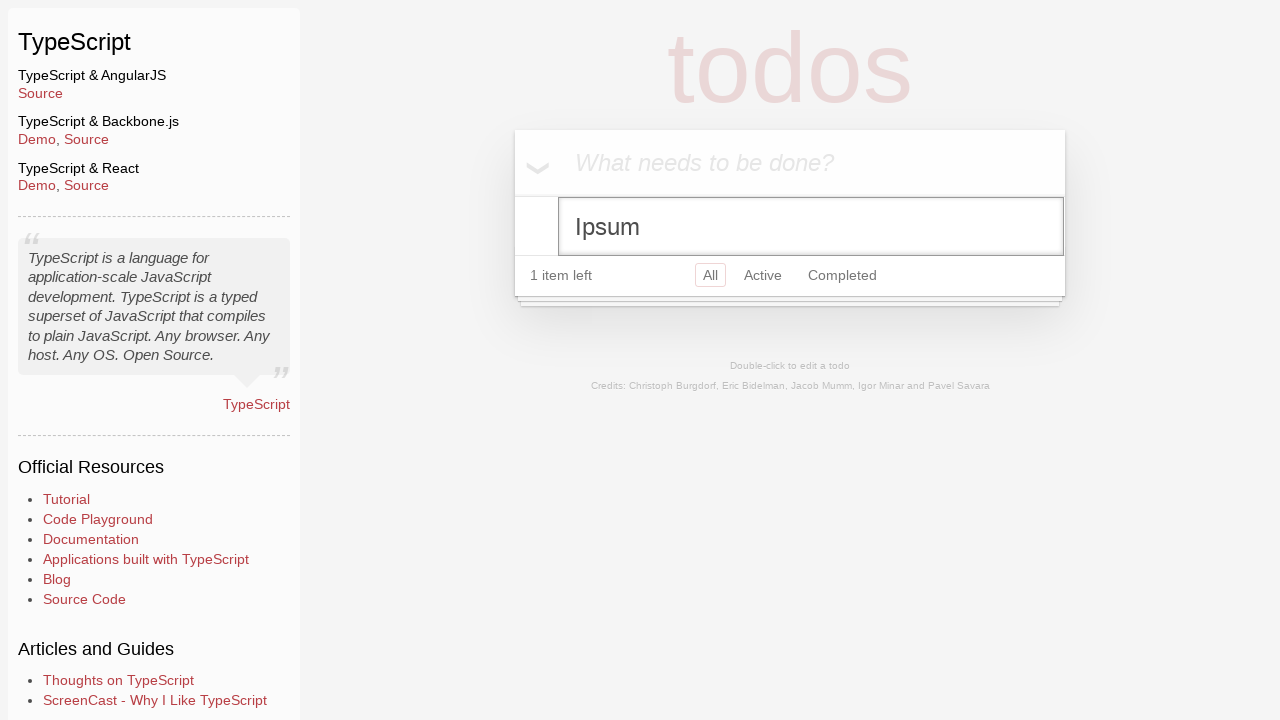

Pressed Escape to discard changes on .edit
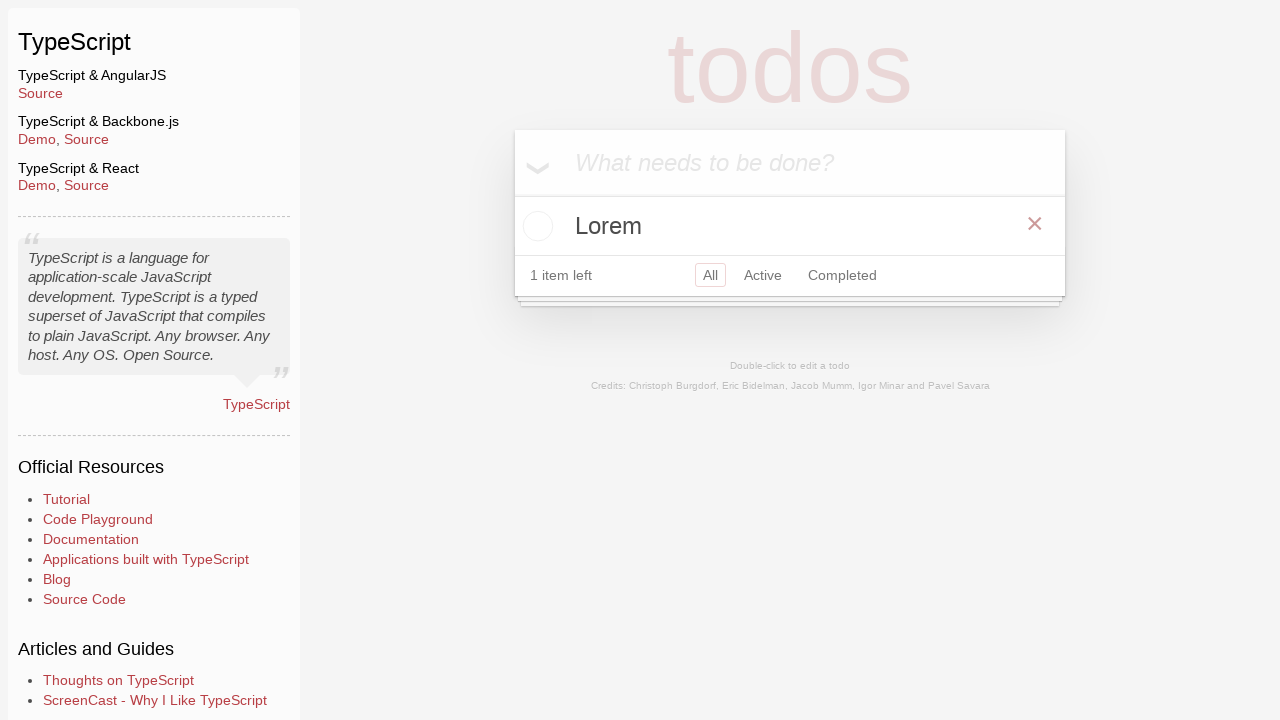

Verified original todo text 'Lorem' is still present
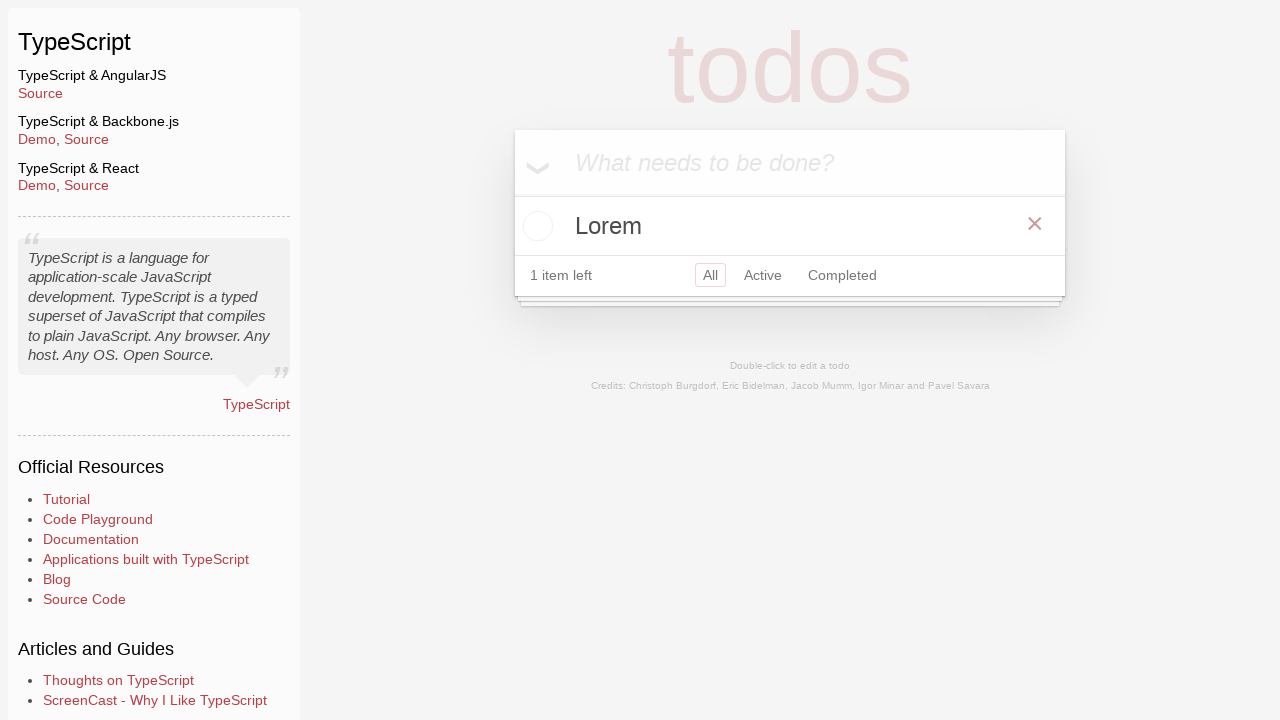

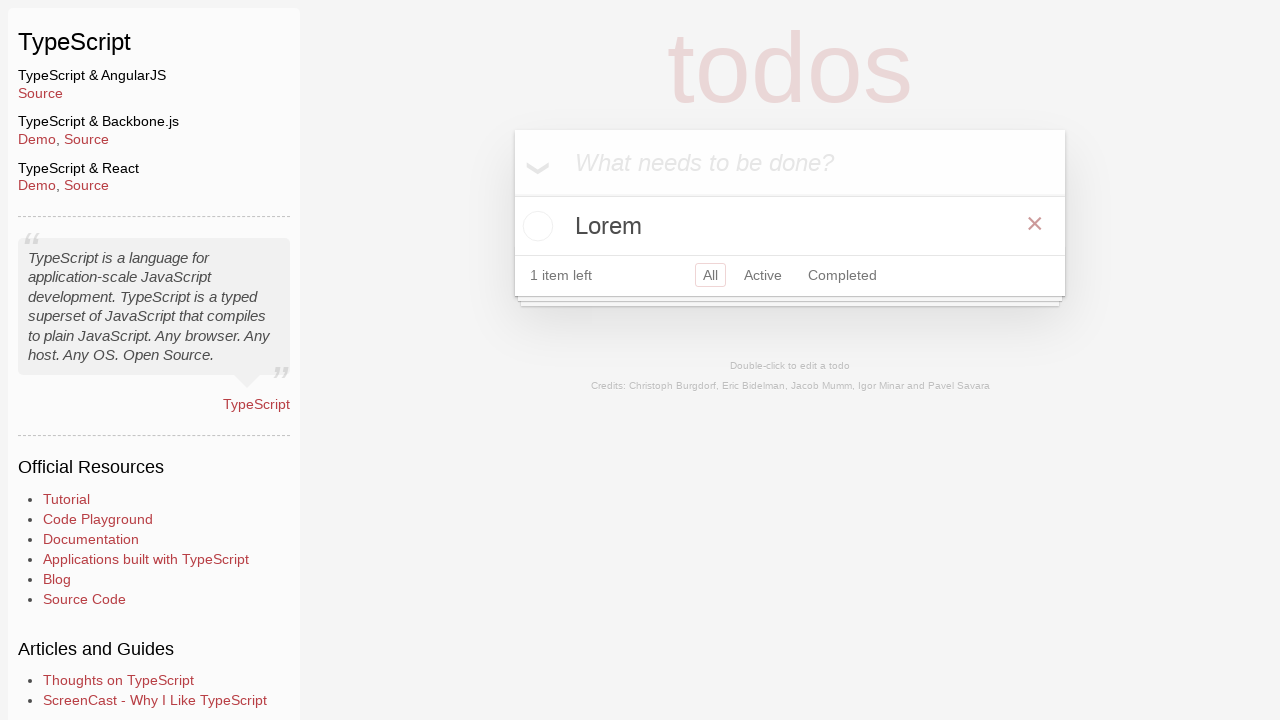